Tests page scrolling functionality by scrolling to the bottom of the page and then back to the top using JavaScript execution.

Starting URL: https://p-del.co/

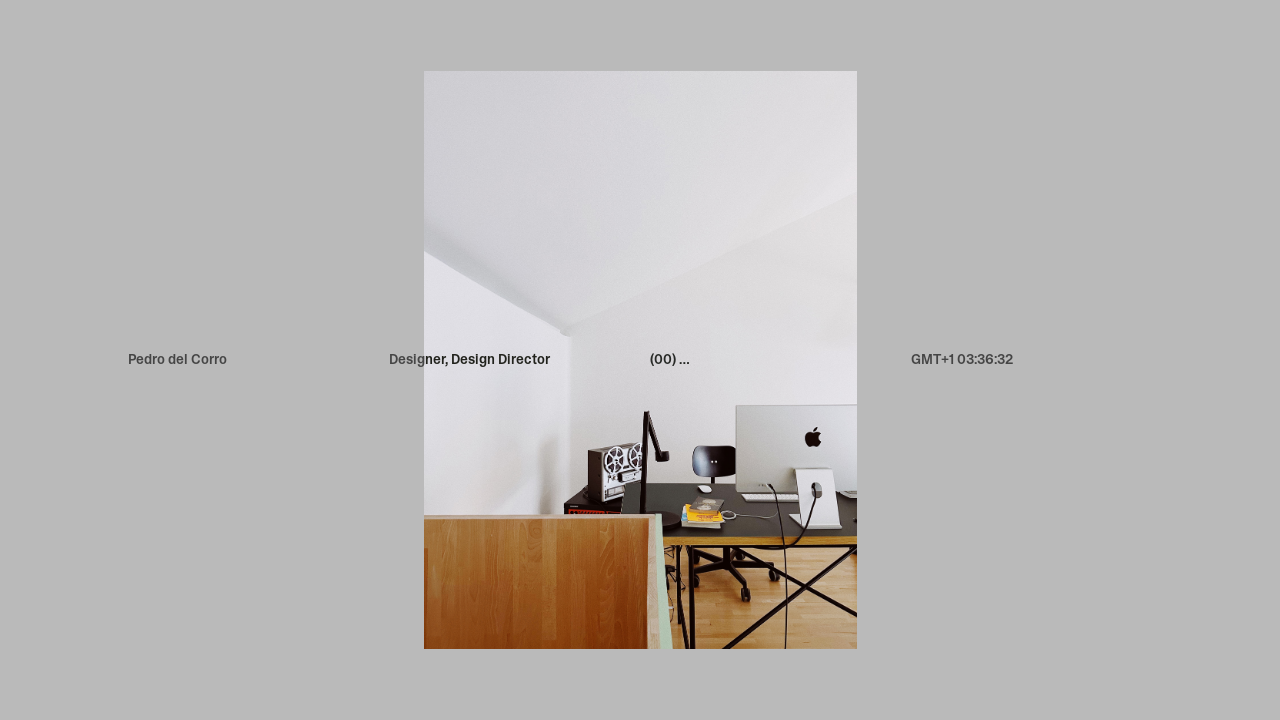

Scrolled to the bottom of the page using JavaScript
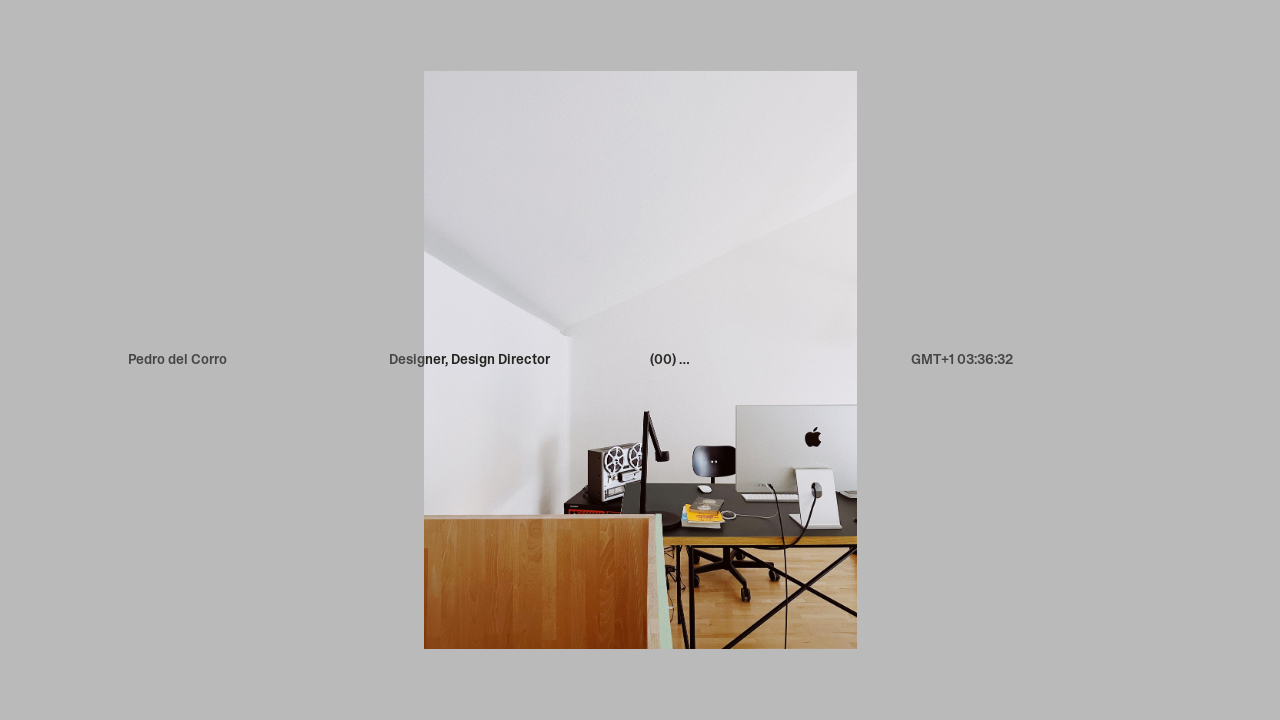

Waited 2 seconds for scroll animation to complete
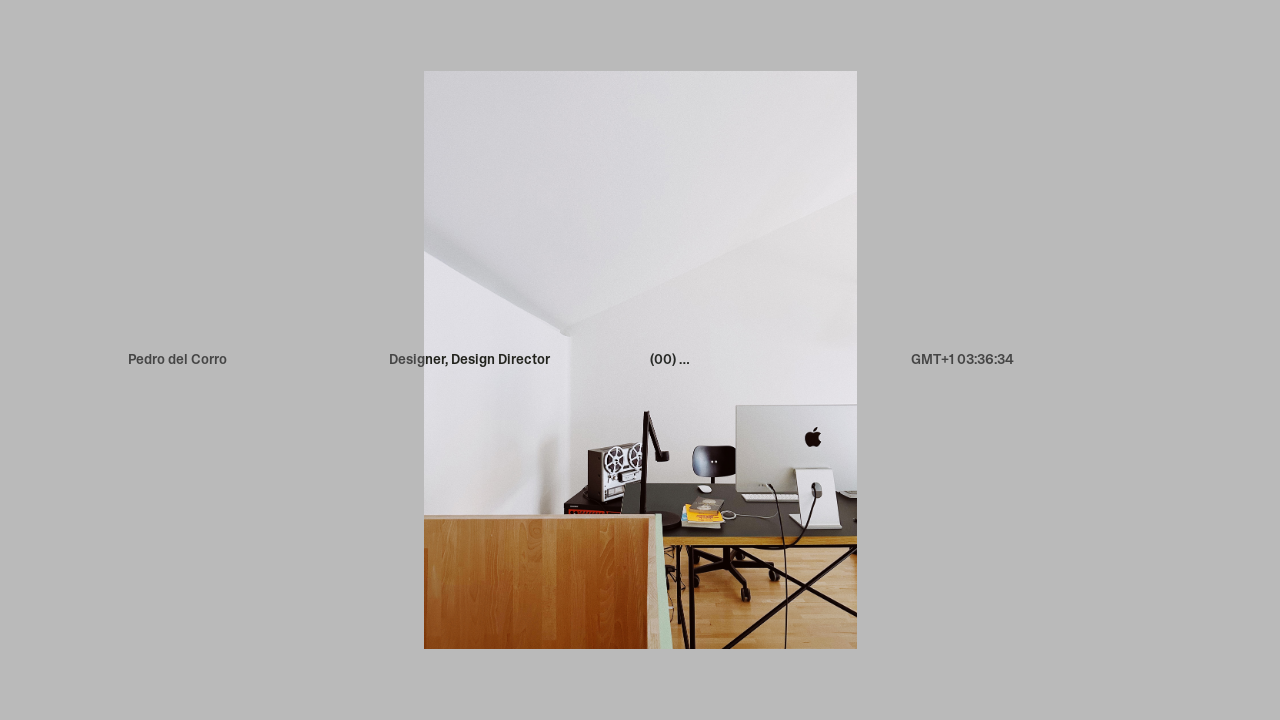

Scrolled back to the top of the page using JavaScript
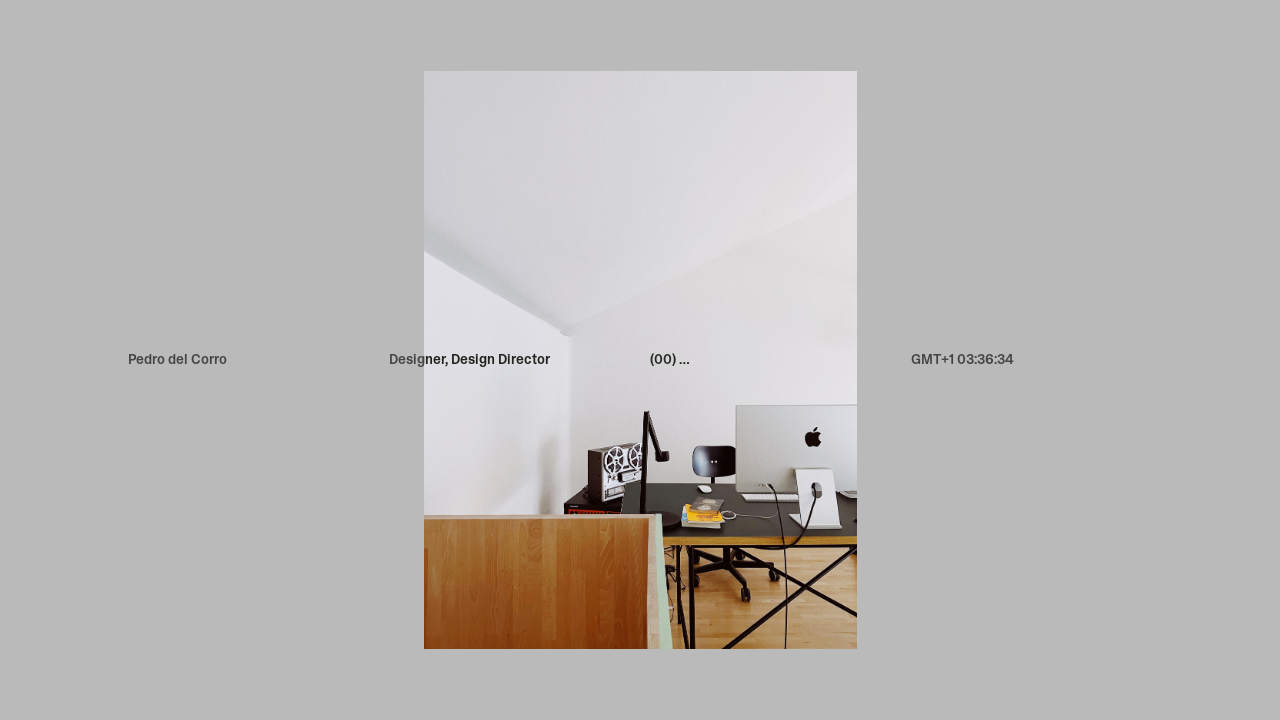

Waited 2 seconds for scroll animation to complete
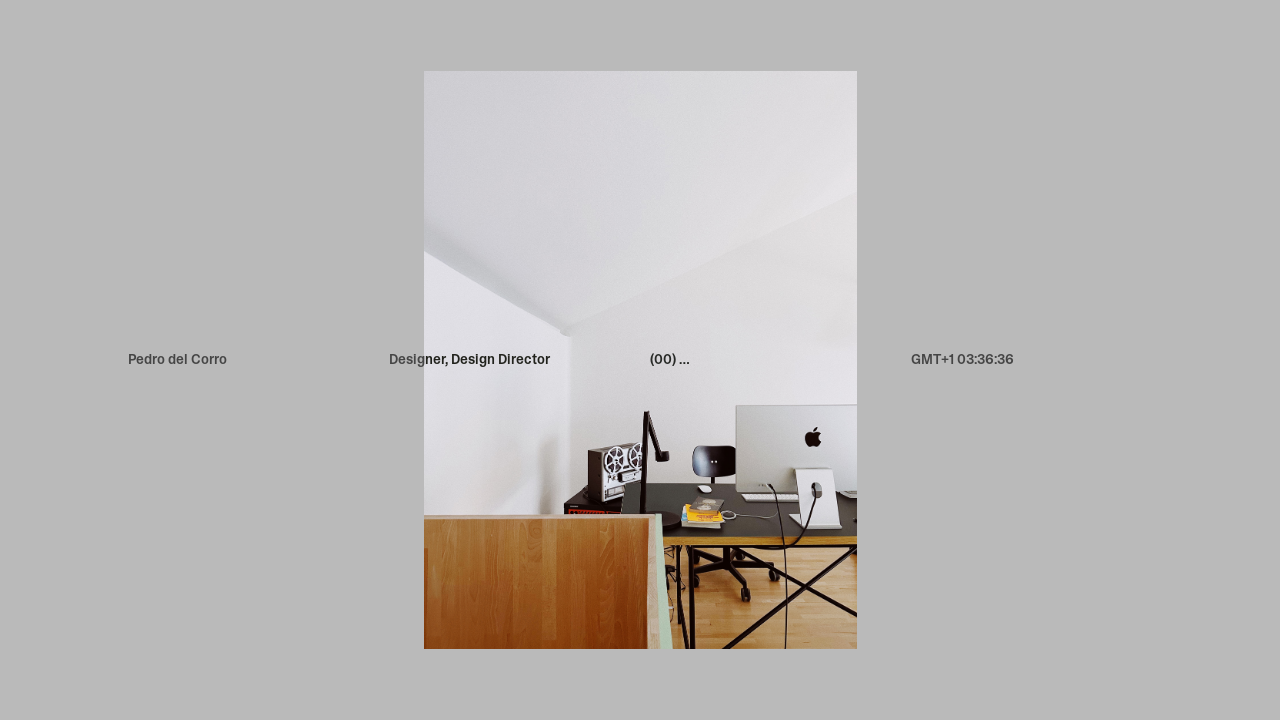

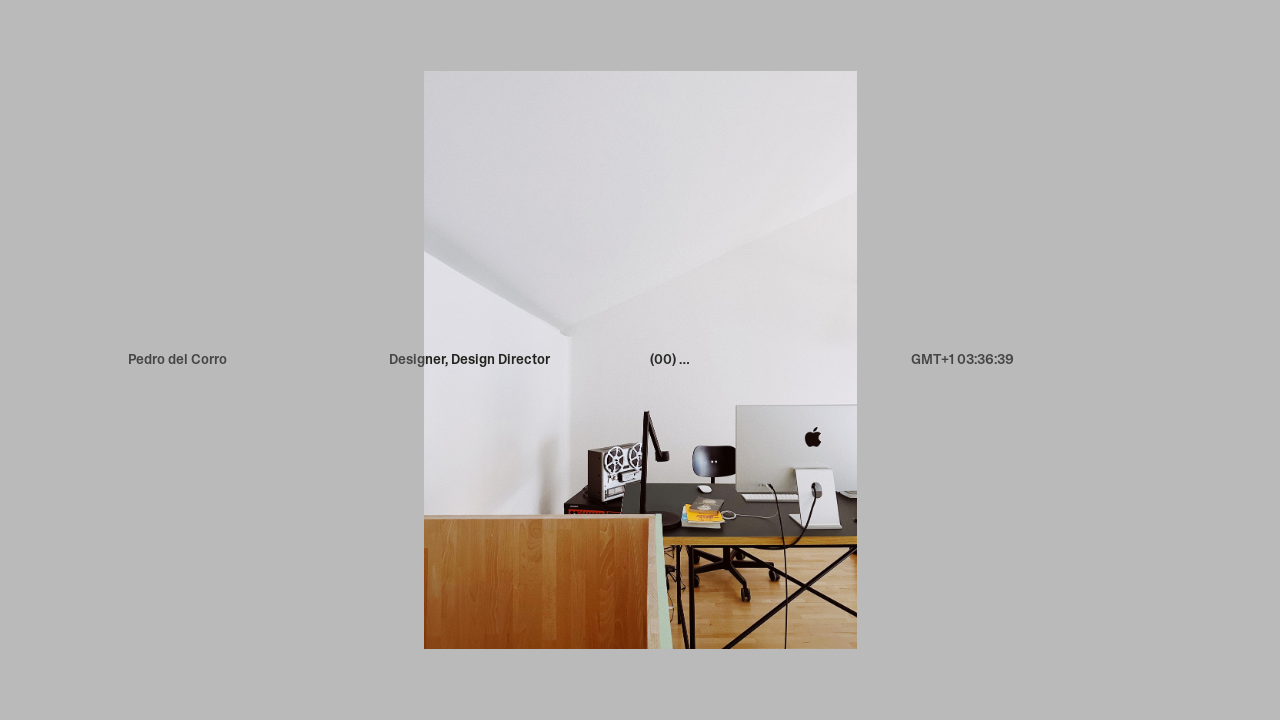